Tests mouse actions (double-click, right-click, and regular click) on buttons and verifies that corresponding confirmation messages appear after each action is performed.

Starting URL: https://demoqa.com/buttons

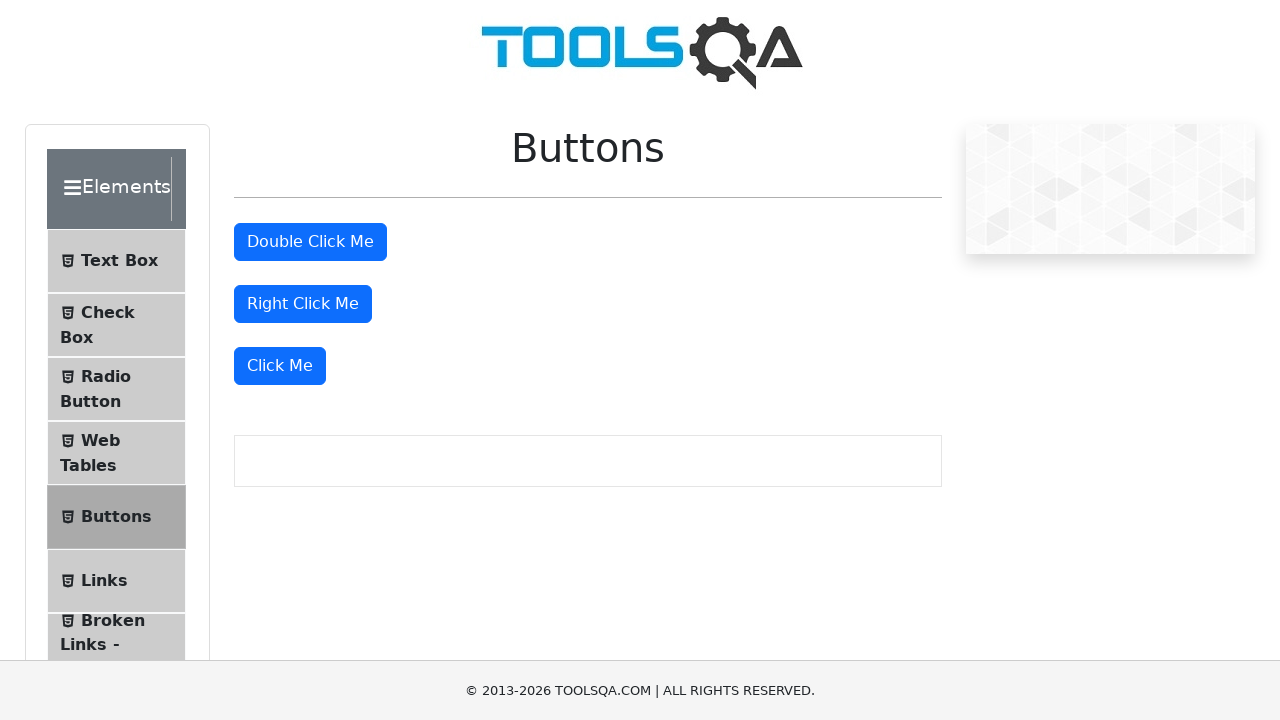

Double-clicked the 'Double Click Me' button at (310, 242) on #doubleClickBtn
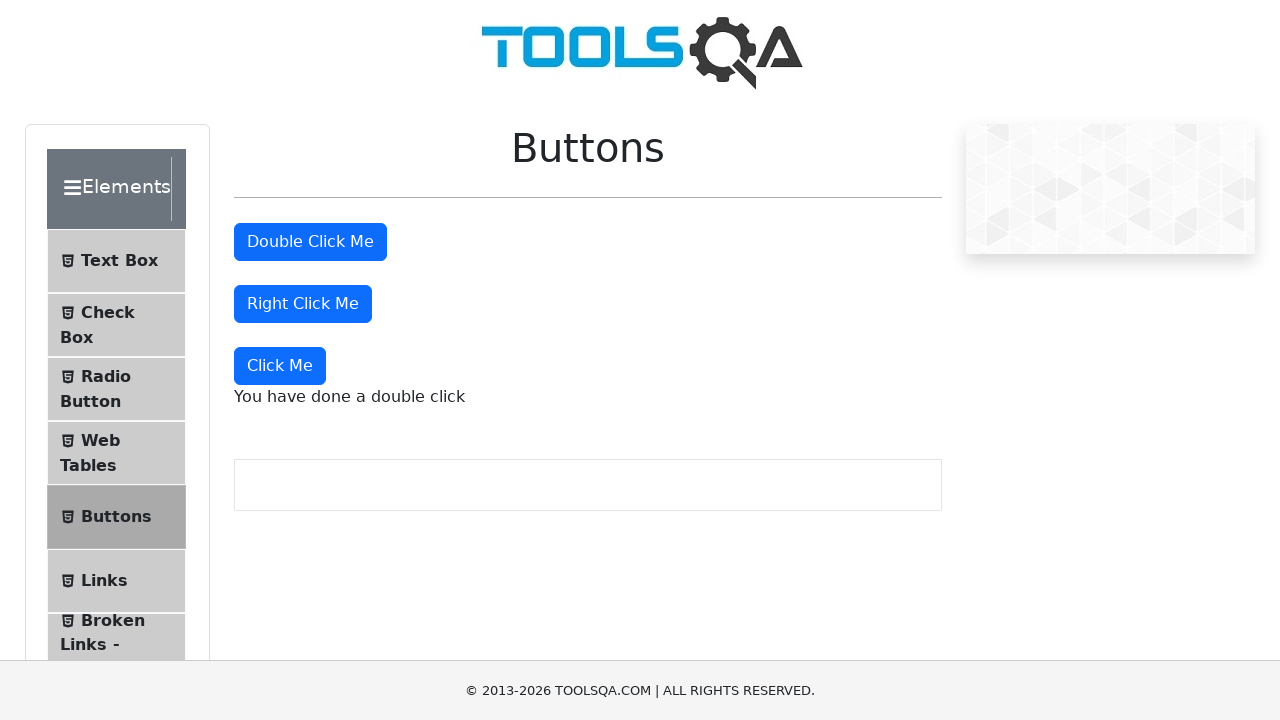

Waited for double-click confirmation message to appear
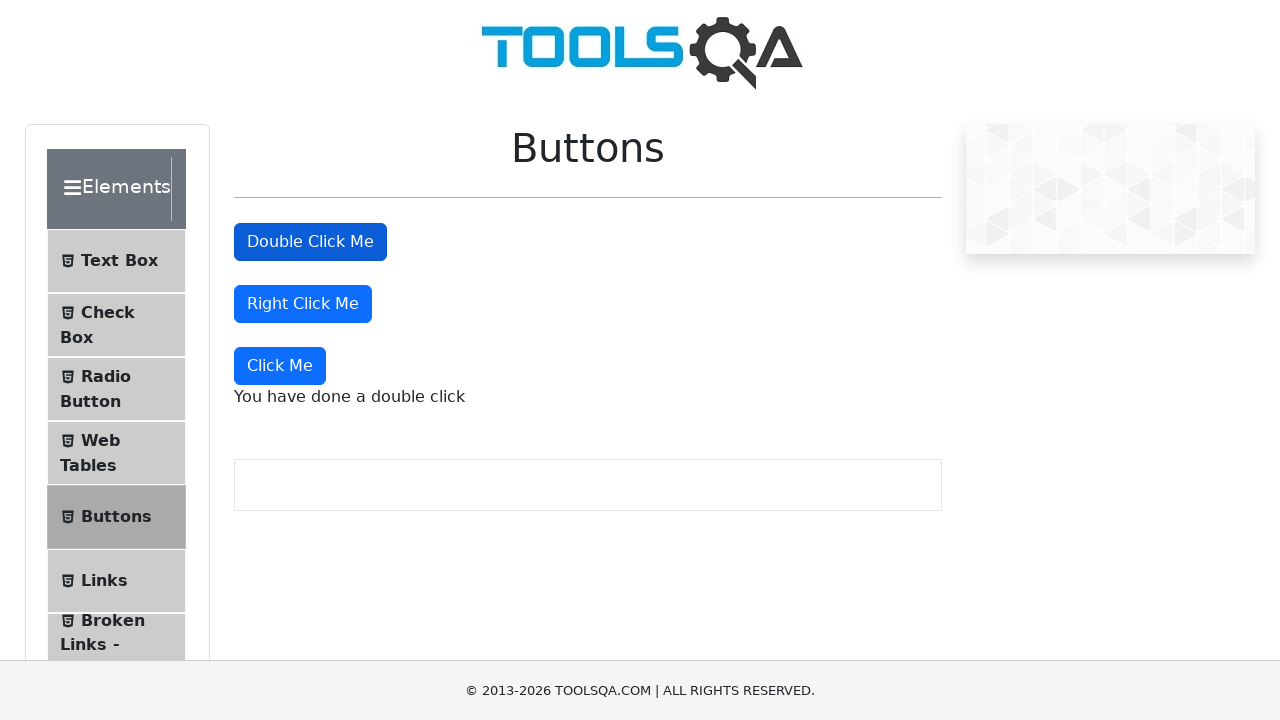

Verified double-click confirmation message is visible
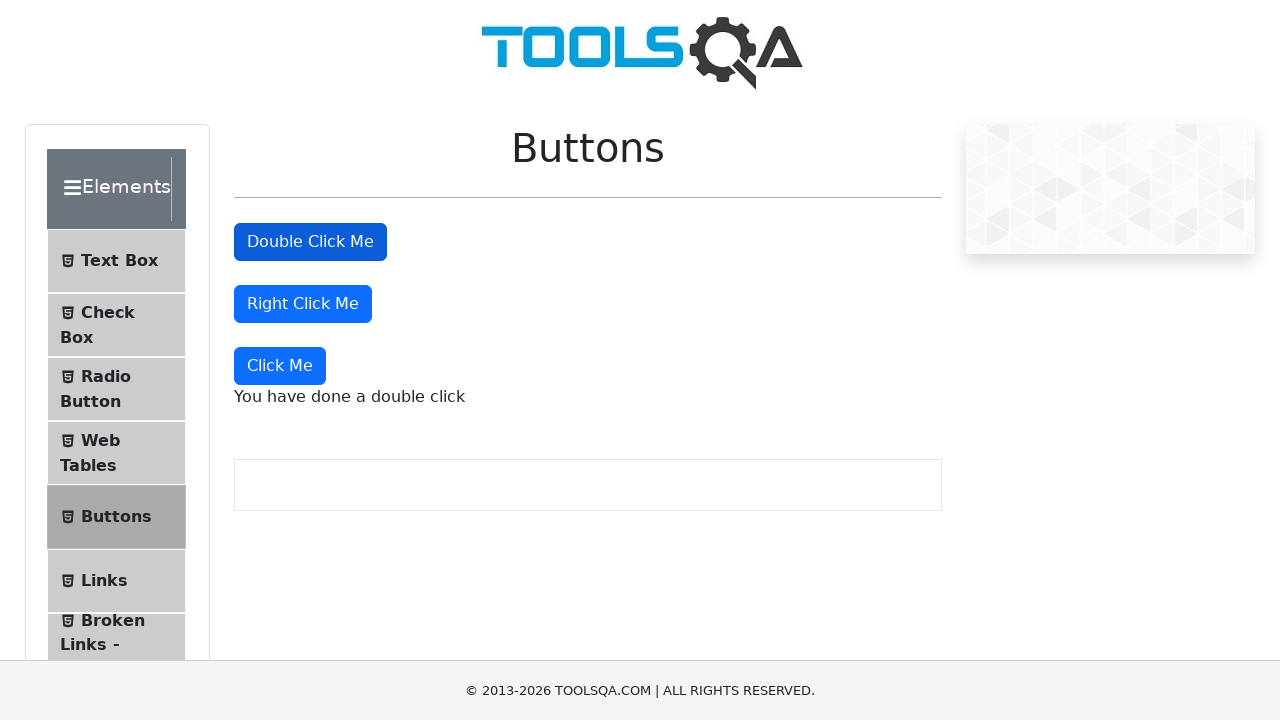

Right-clicked the 'Right Click Me' button at (303, 304) on #rightClickBtn
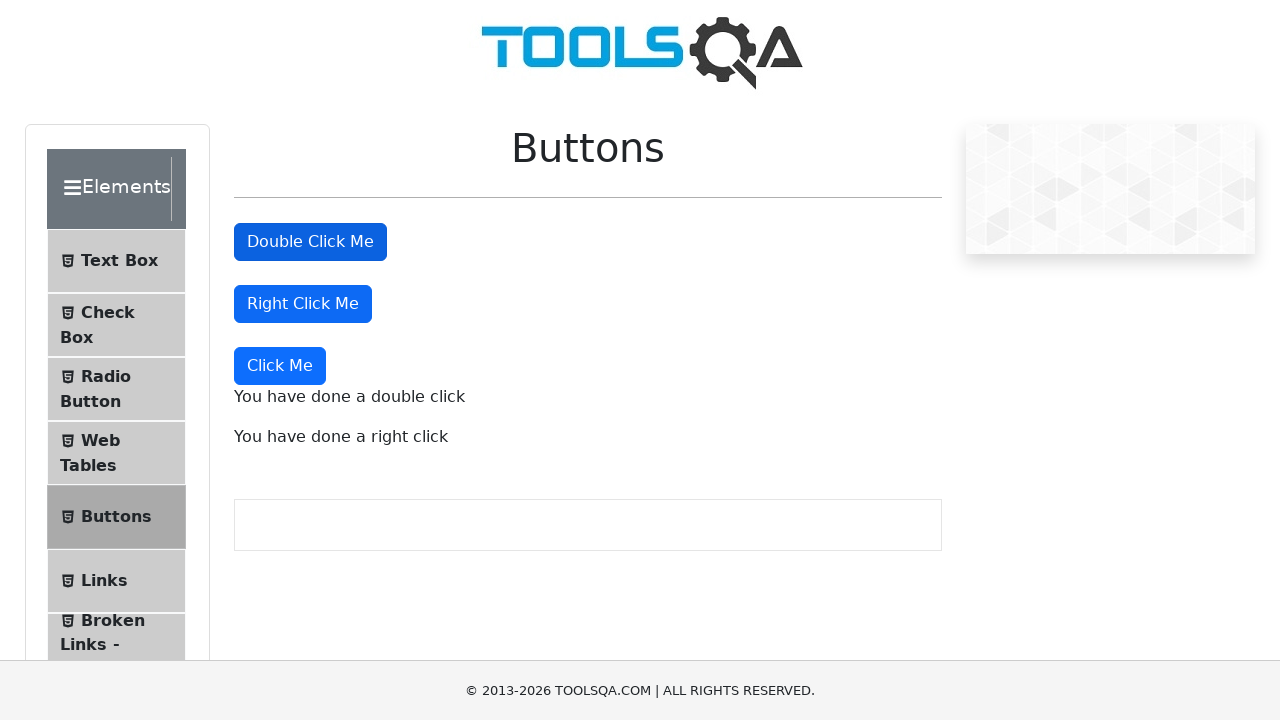

Waited for right-click confirmation message to appear
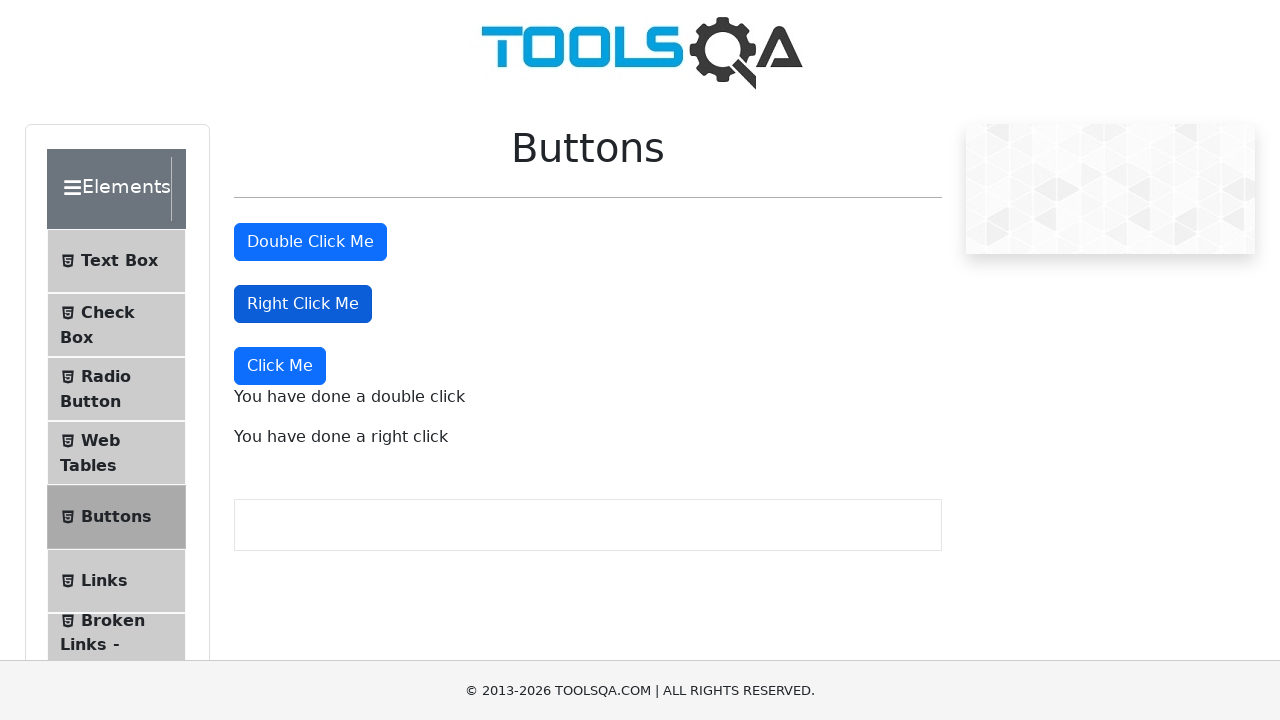

Verified right-click confirmation message is visible
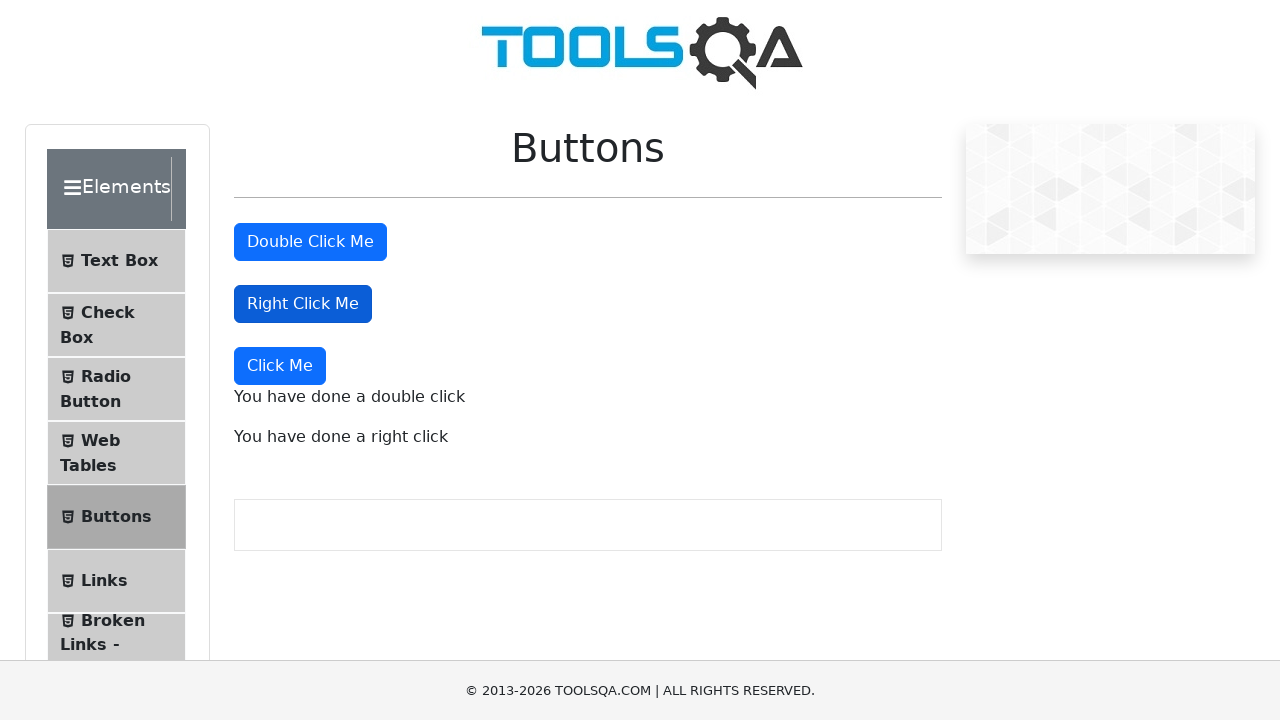

Clicked the 'Click Me' button with regular click at (280, 366) on xpath=//button[.='Click Me']
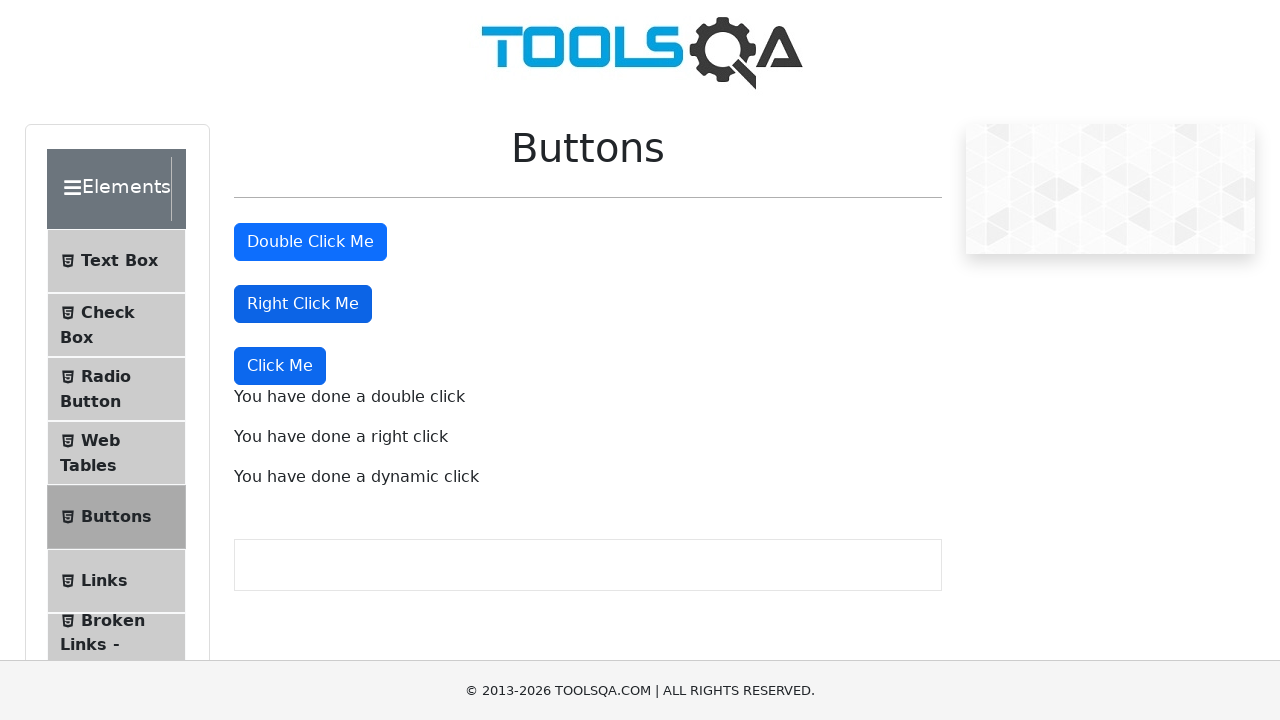

Waited for dynamic click confirmation message to appear
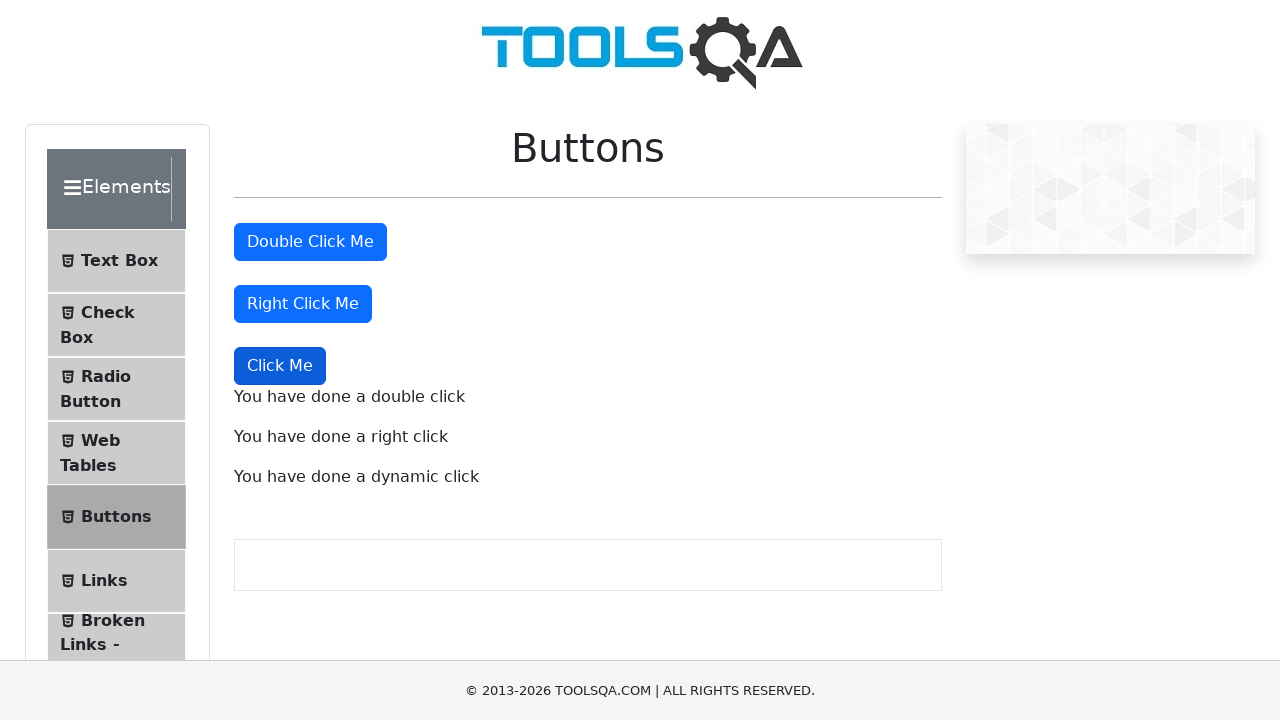

Verified dynamic click confirmation message is visible
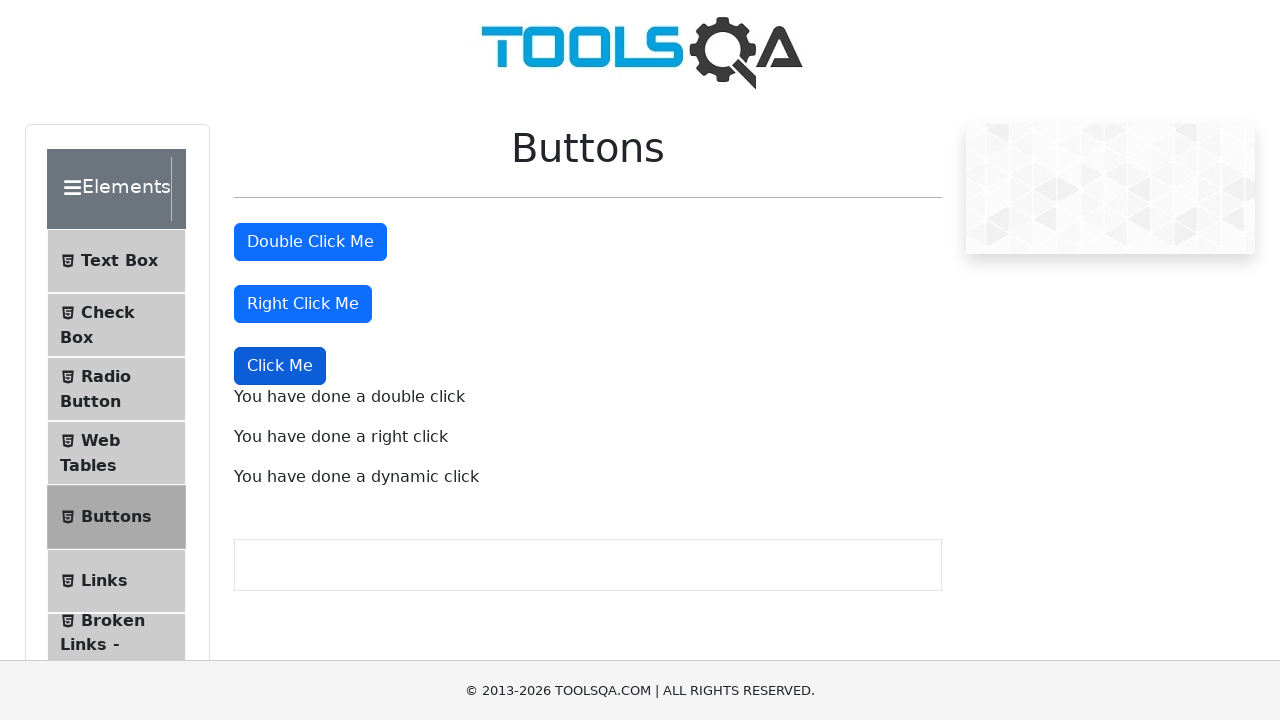

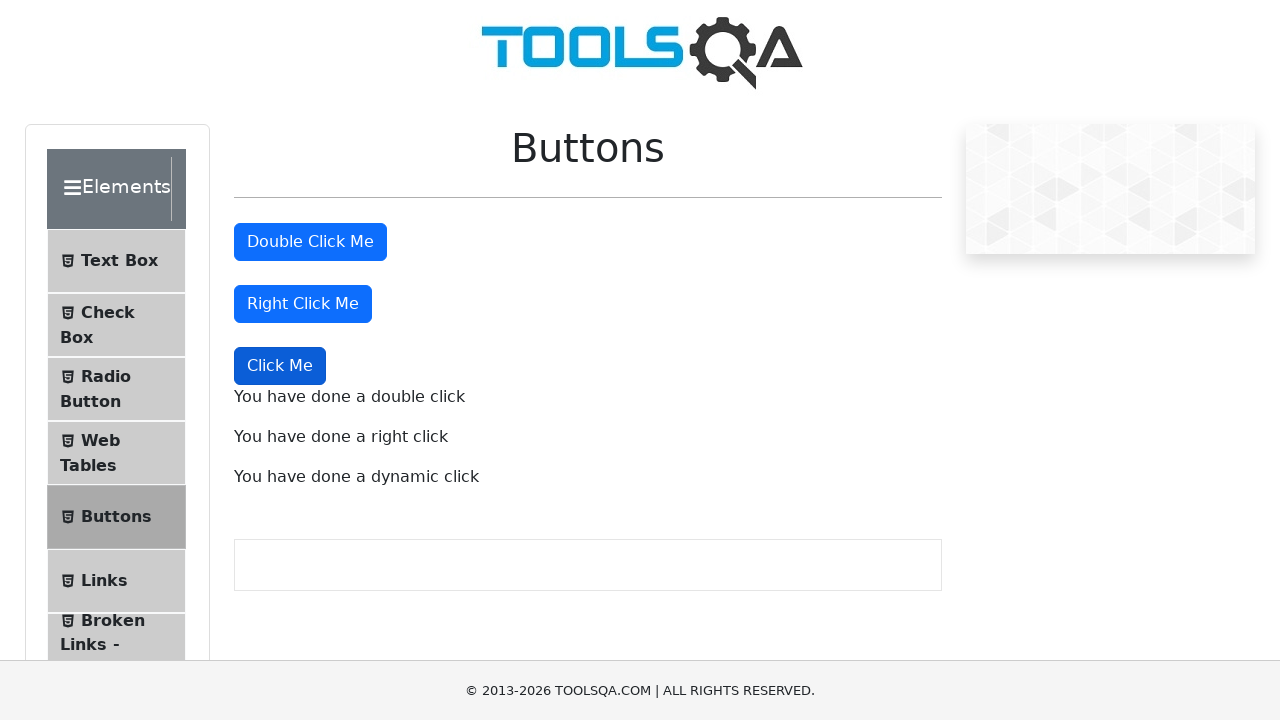